Navigates to the Getting Started/Installation page using the footer navigation on the Playwright website

Starting URL: https://playwright.dev/

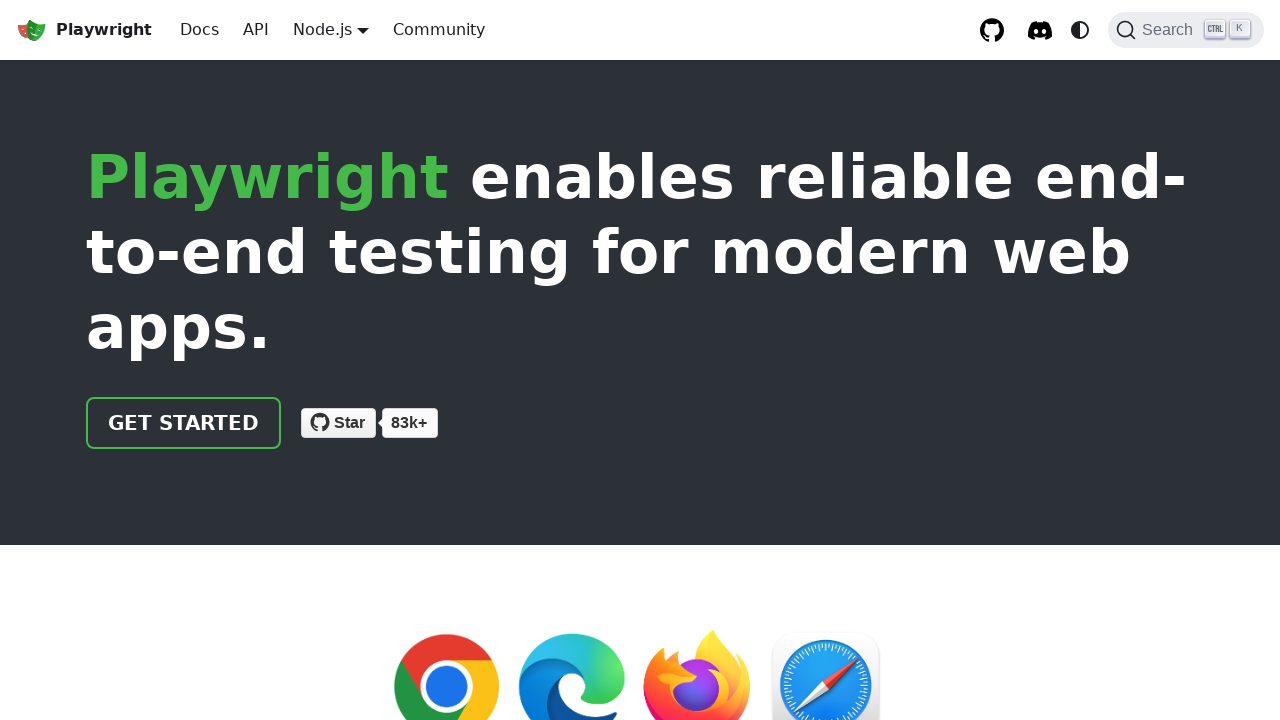

Clicked 'Getting Started' link in footer navigation at (146, 533) on footer >> a:has-text('Getting Started')
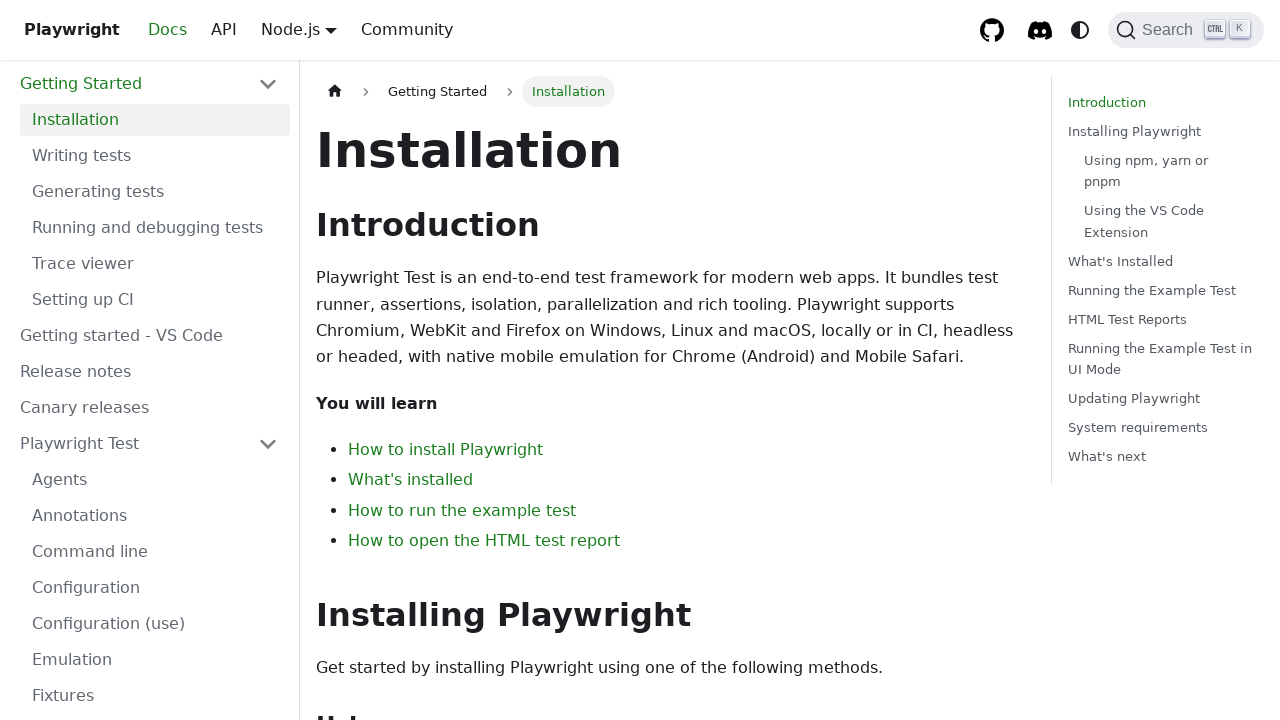

Installation page loaded successfully
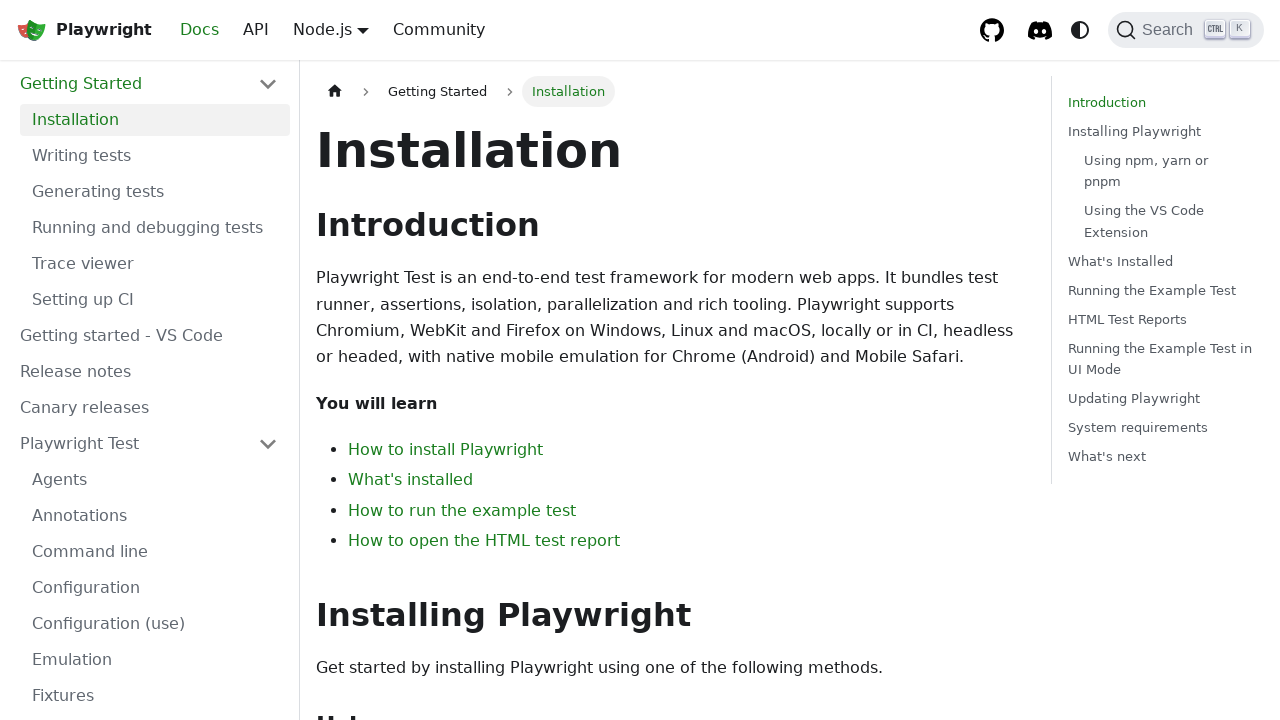

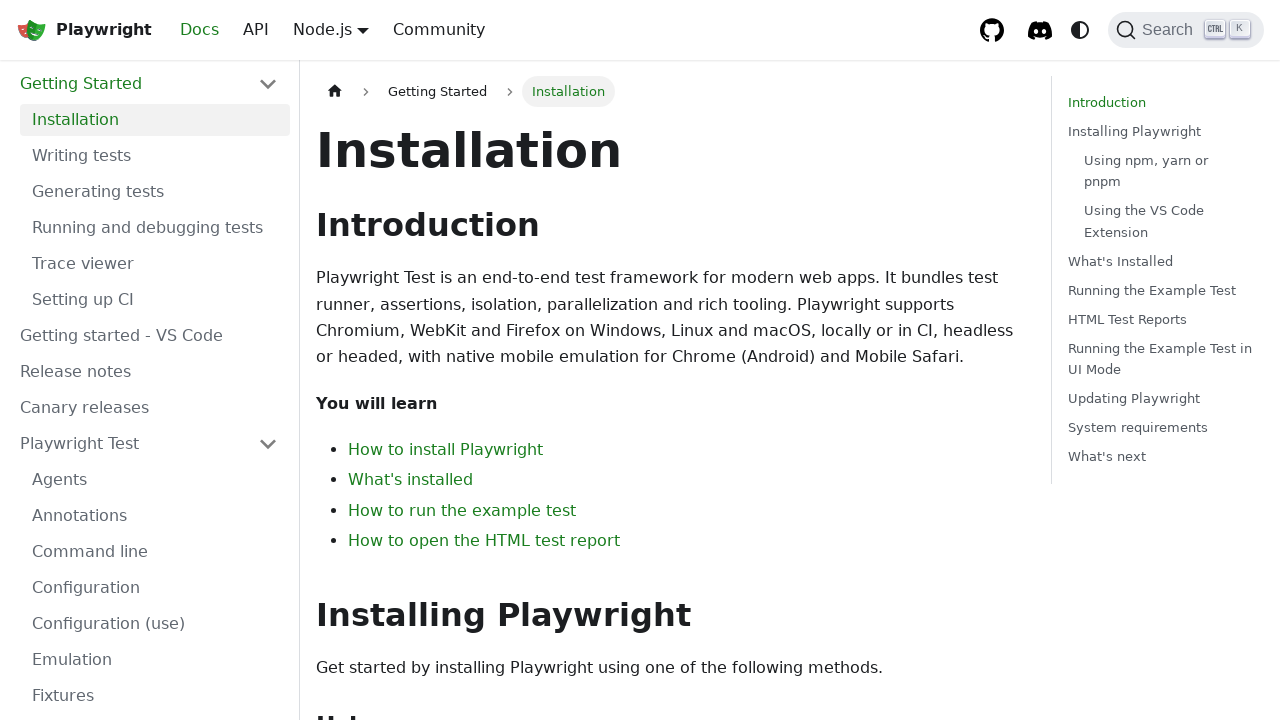